Tests the shopping cart functionality by adding a Samsung Galaxy S6 product to cart, navigating to the cart page, deleting the item, and verifying the cart is empty.

Starting URL: https://www.demoblaze.com/index.html

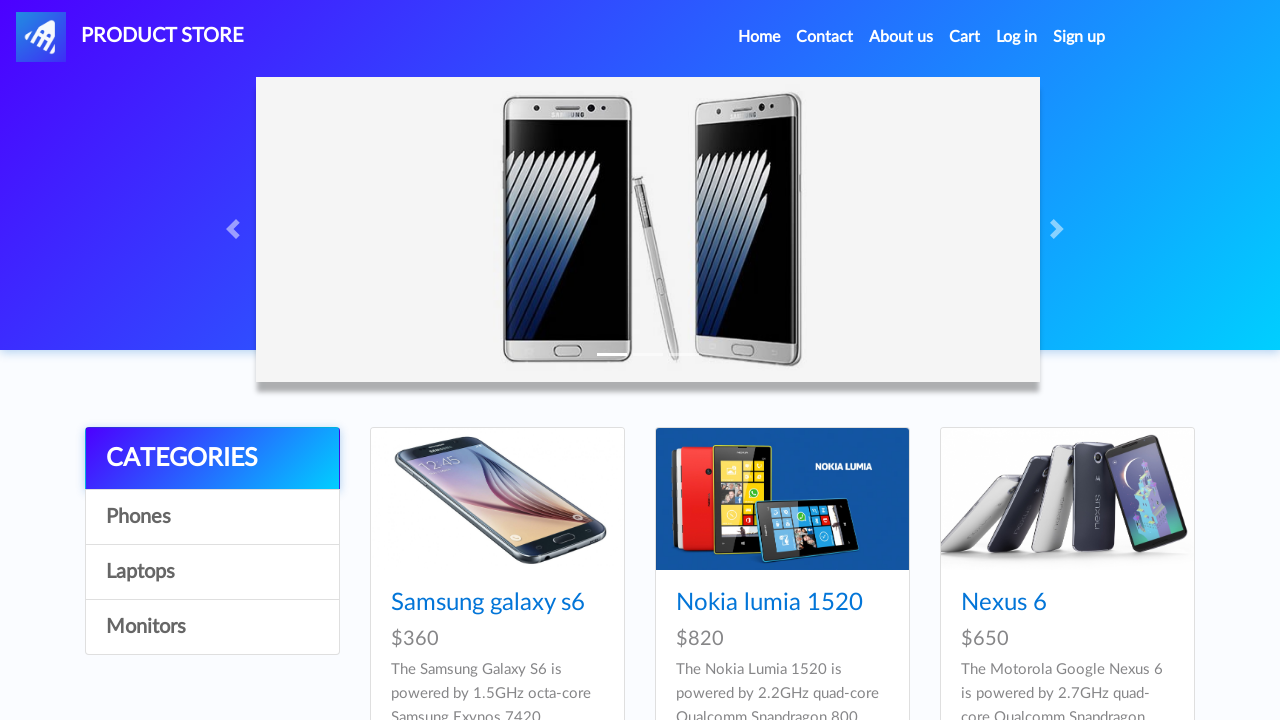

Clicked on Samsung Galaxy S6 product at (488, 603) on a:has-text("Samsung galaxy s6")
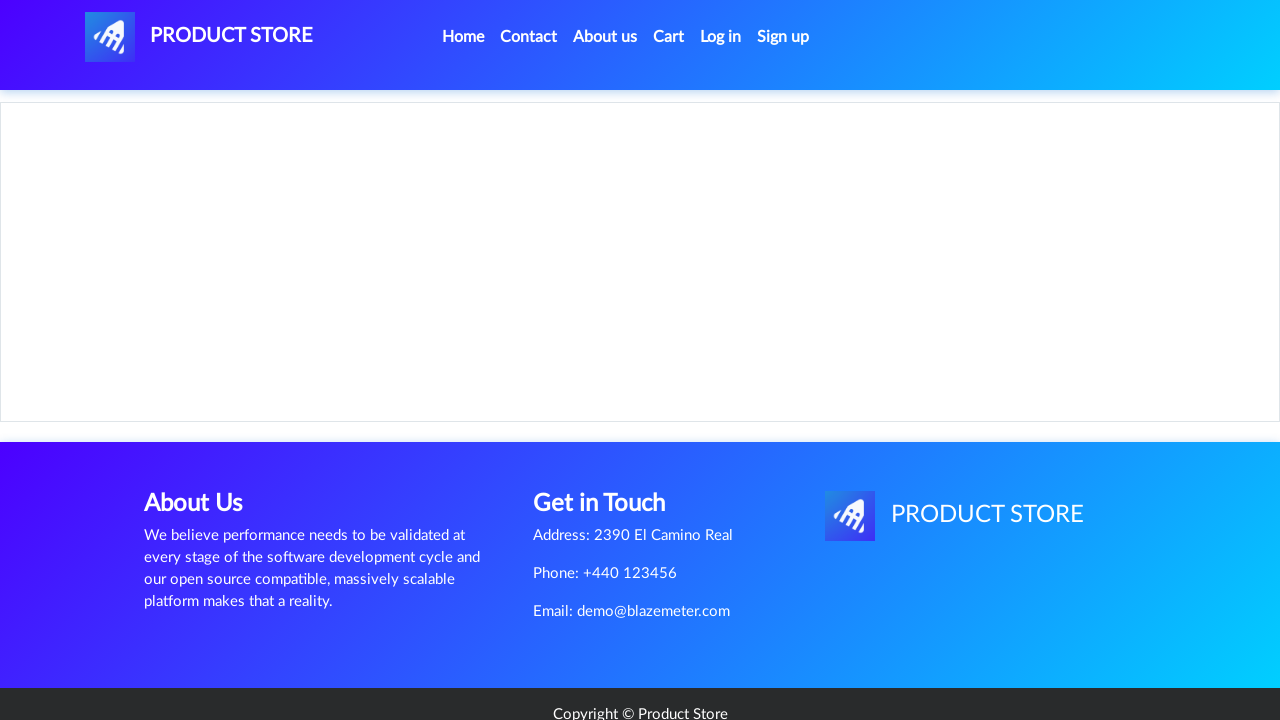

Product page loaded
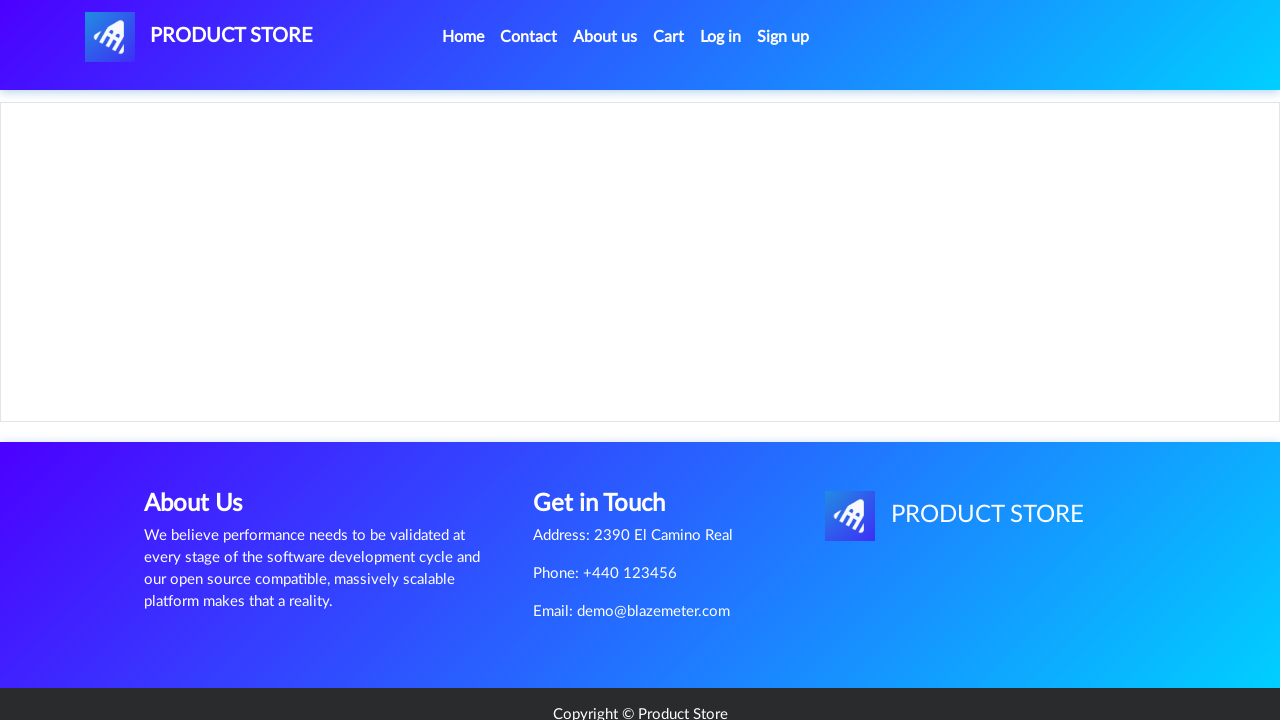

Set up dialog handler to dismiss alerts
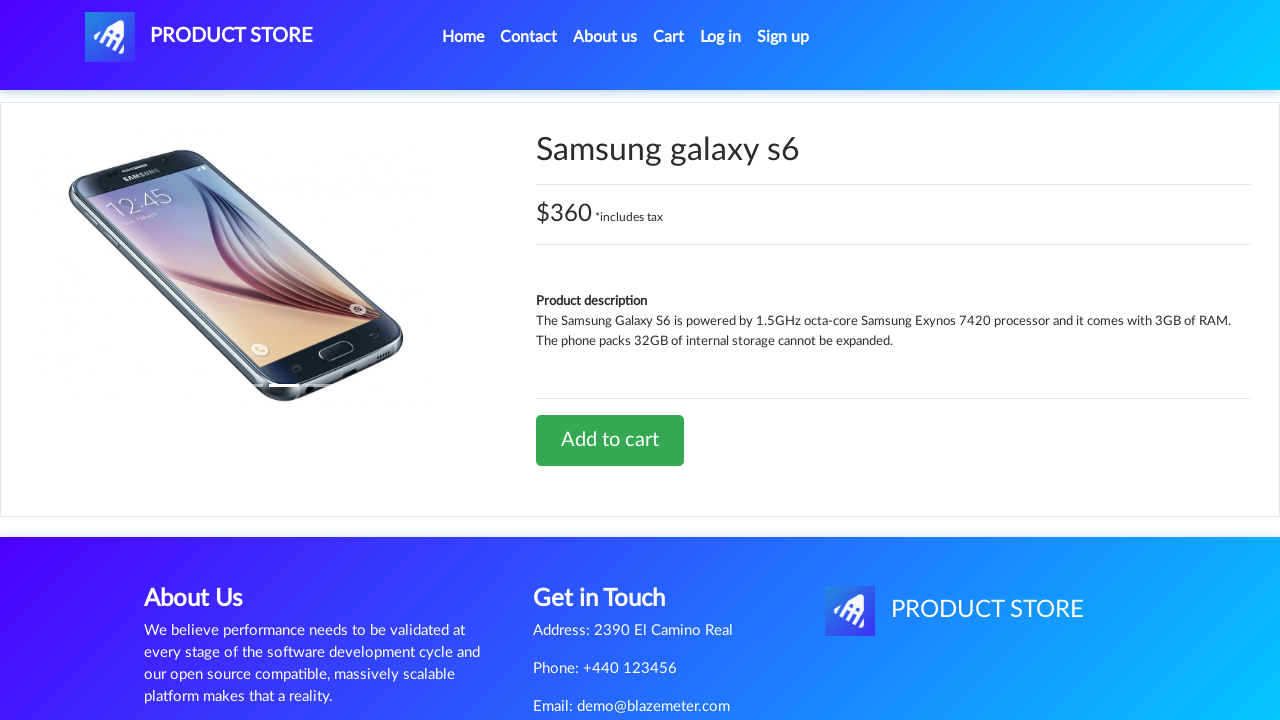

Clicked Add to cart button at (610, 440) on text=Add to cart
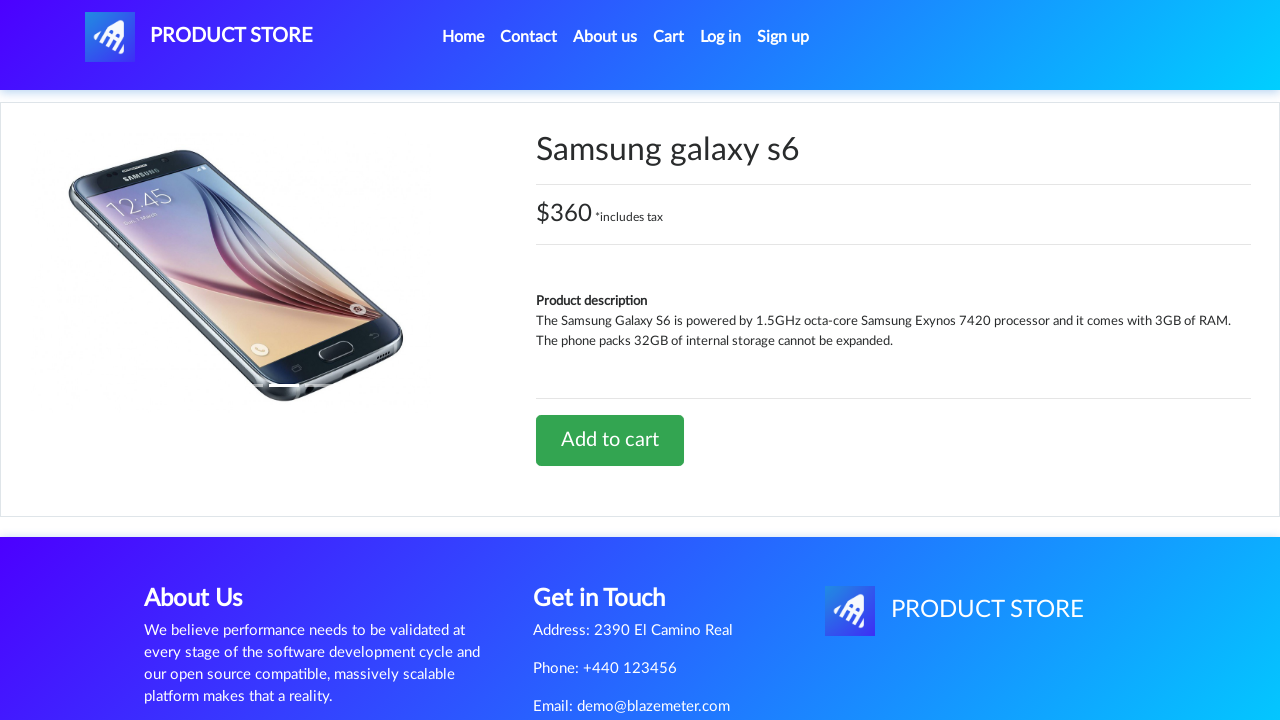

Waited for dialog to be handled
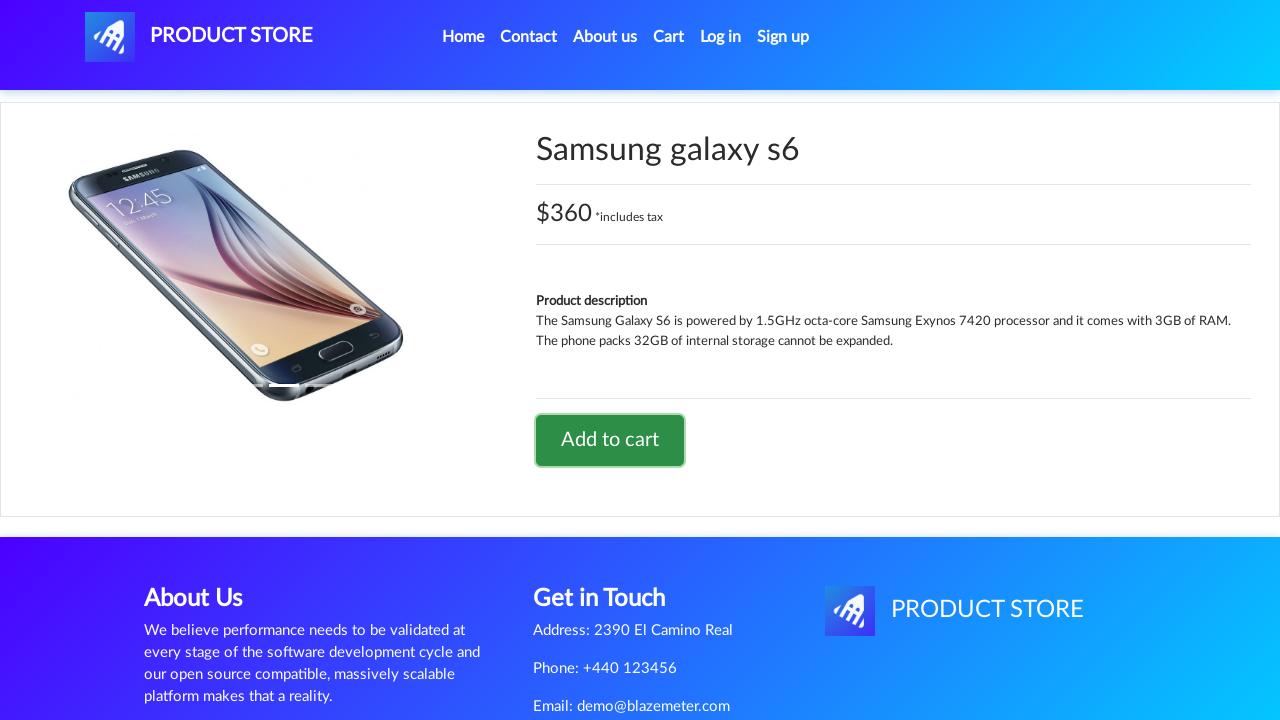

Clicked on Cart link at (669, 37) on #cartur
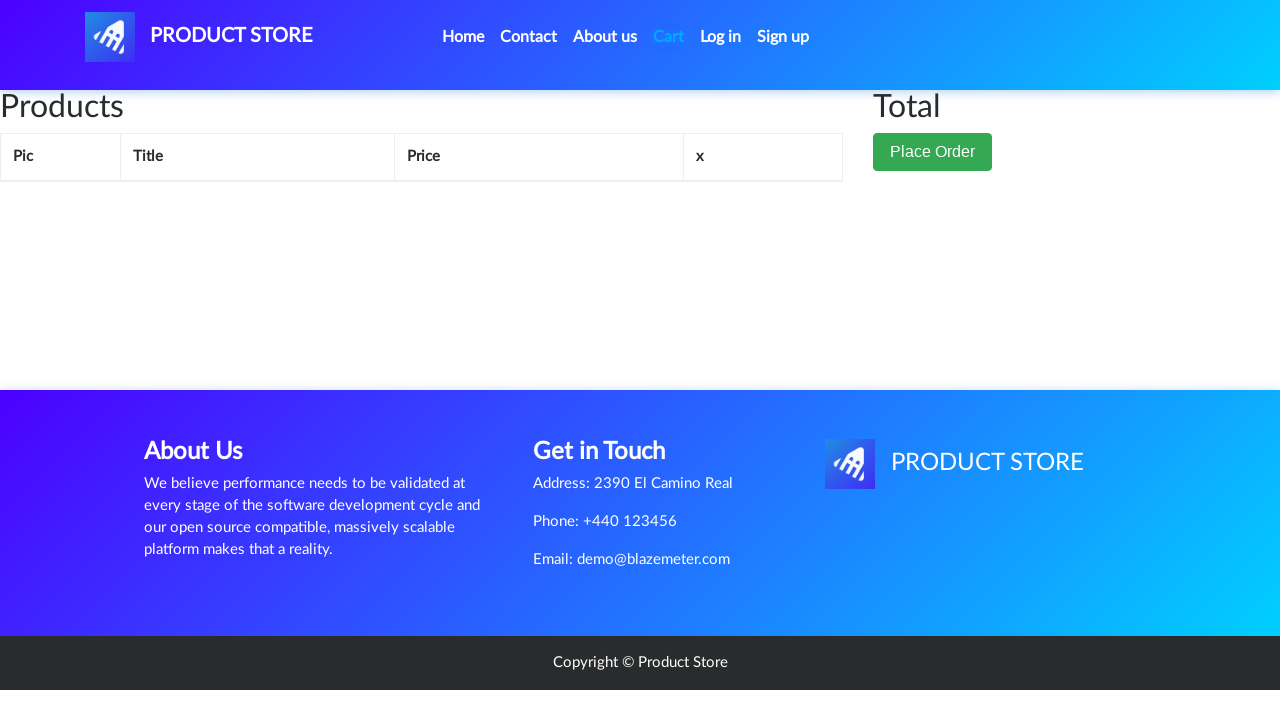

Cart page loaded
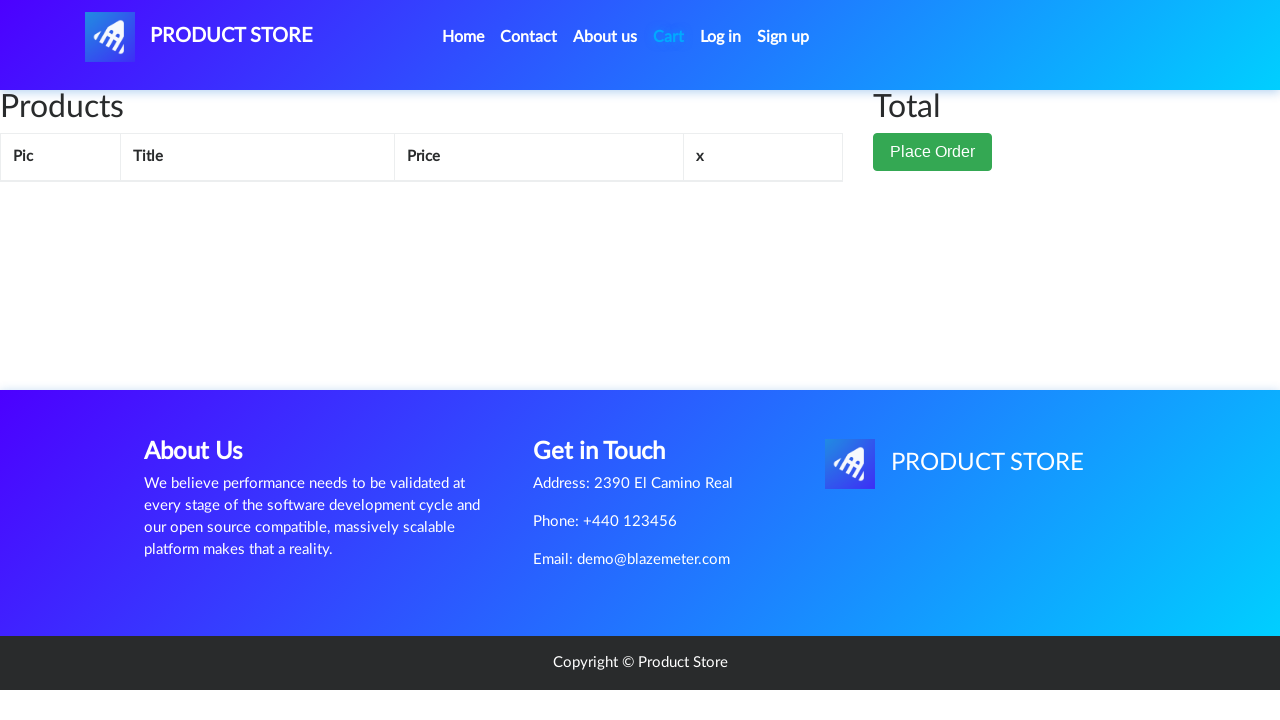

Clicked Delete button to remove item from cart at (697, 205) on text=Delete
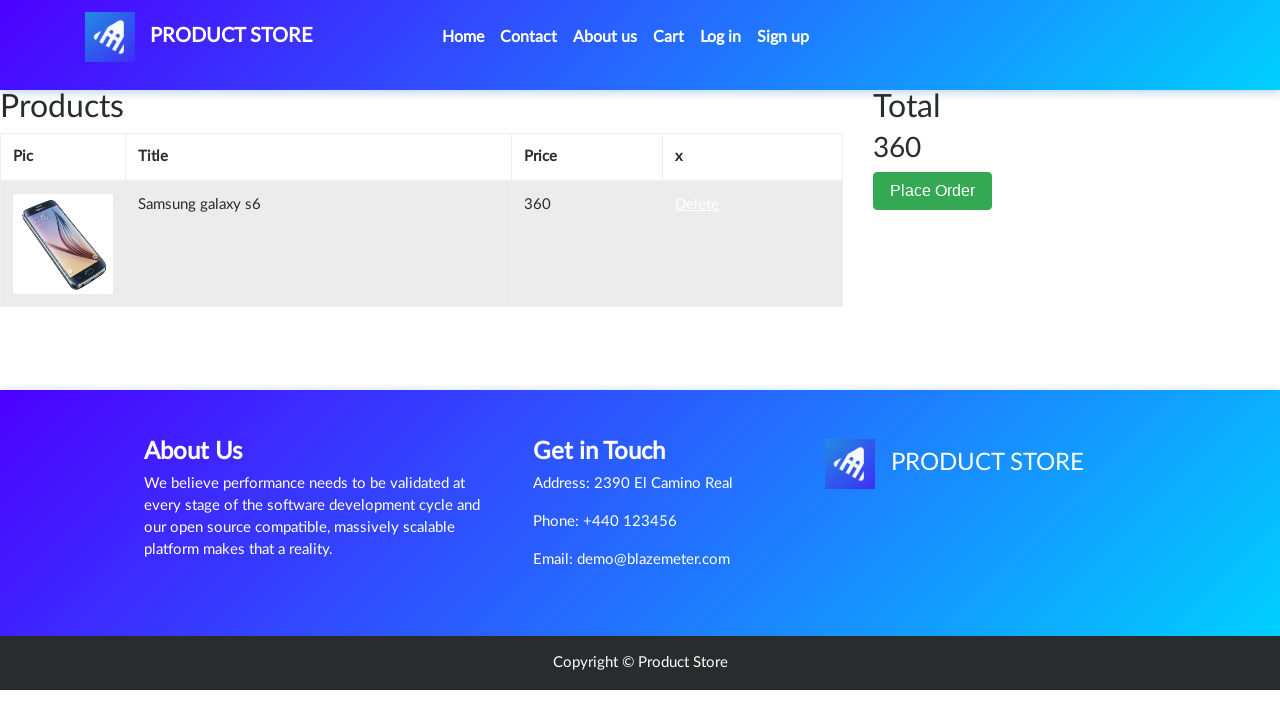

Waited for deletion to complete
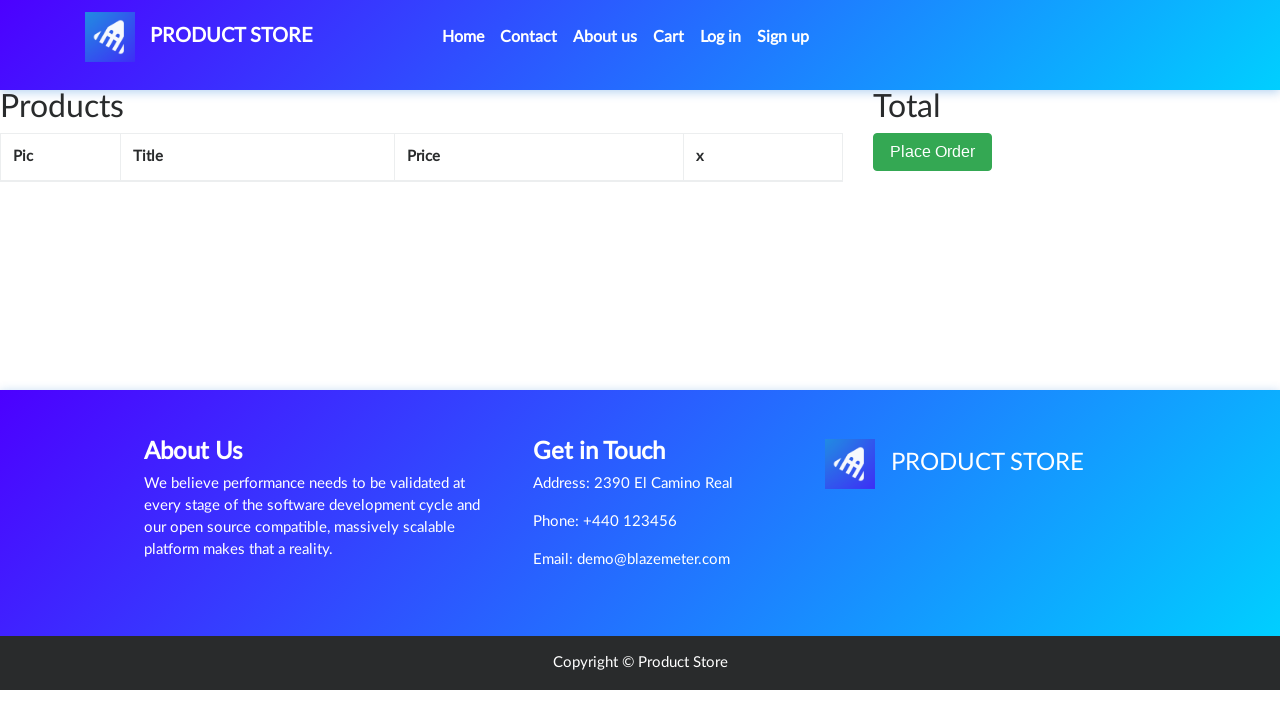

Verified that cart is empty
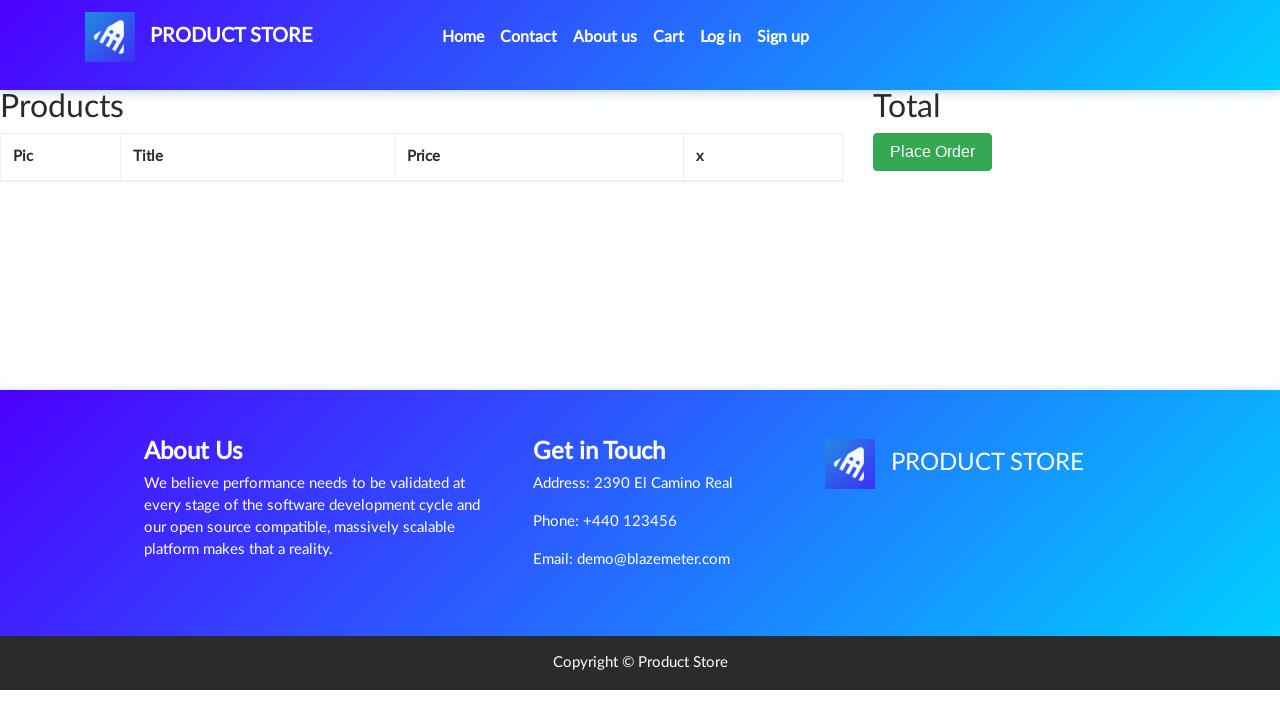

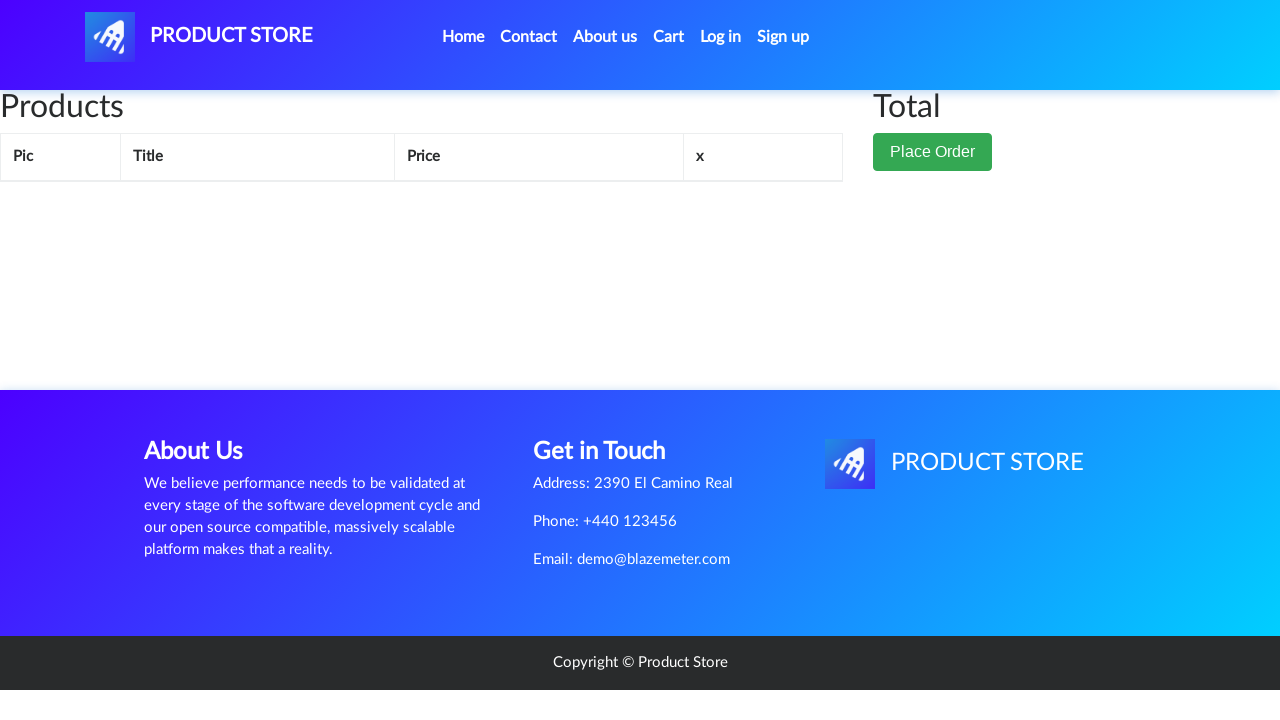